Verifies the page title matches "DEPI Todos" and confirms the main heading "DEPI-2 TODOS" is displayed on the todo application homepage.

Starting URL: https://todo-testing.tarqim.info

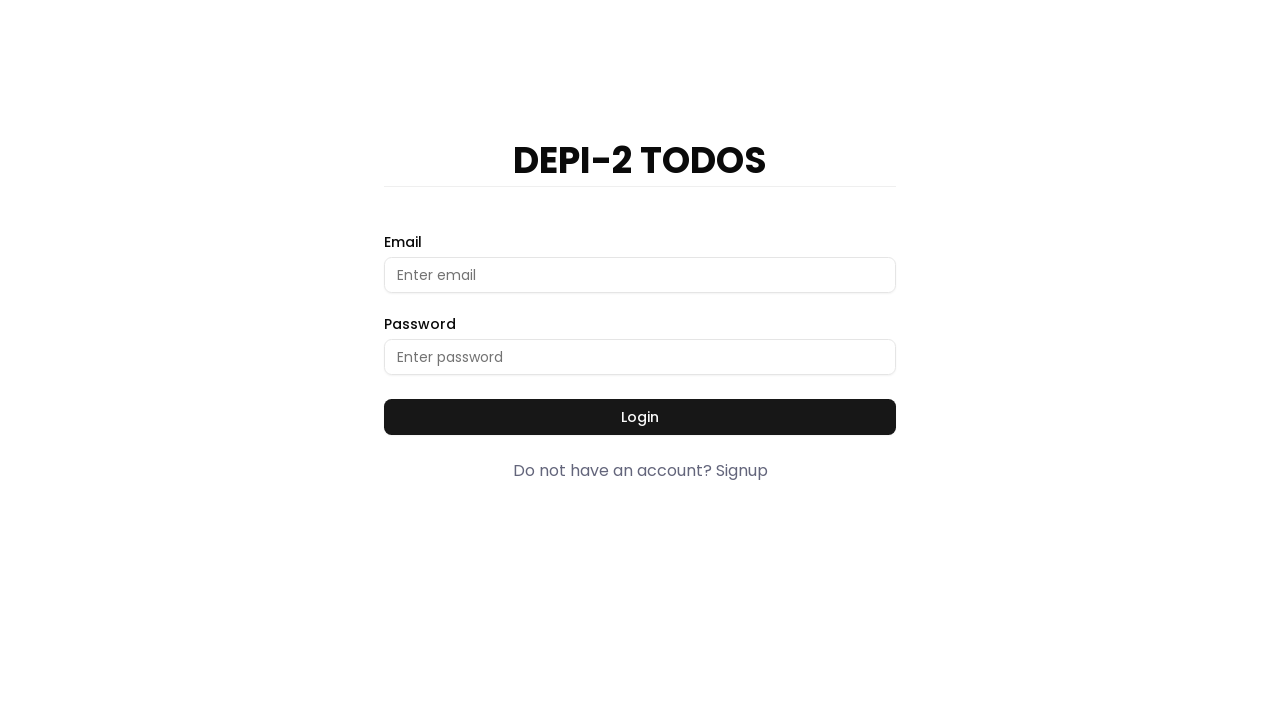

Navigated to todo application homepage
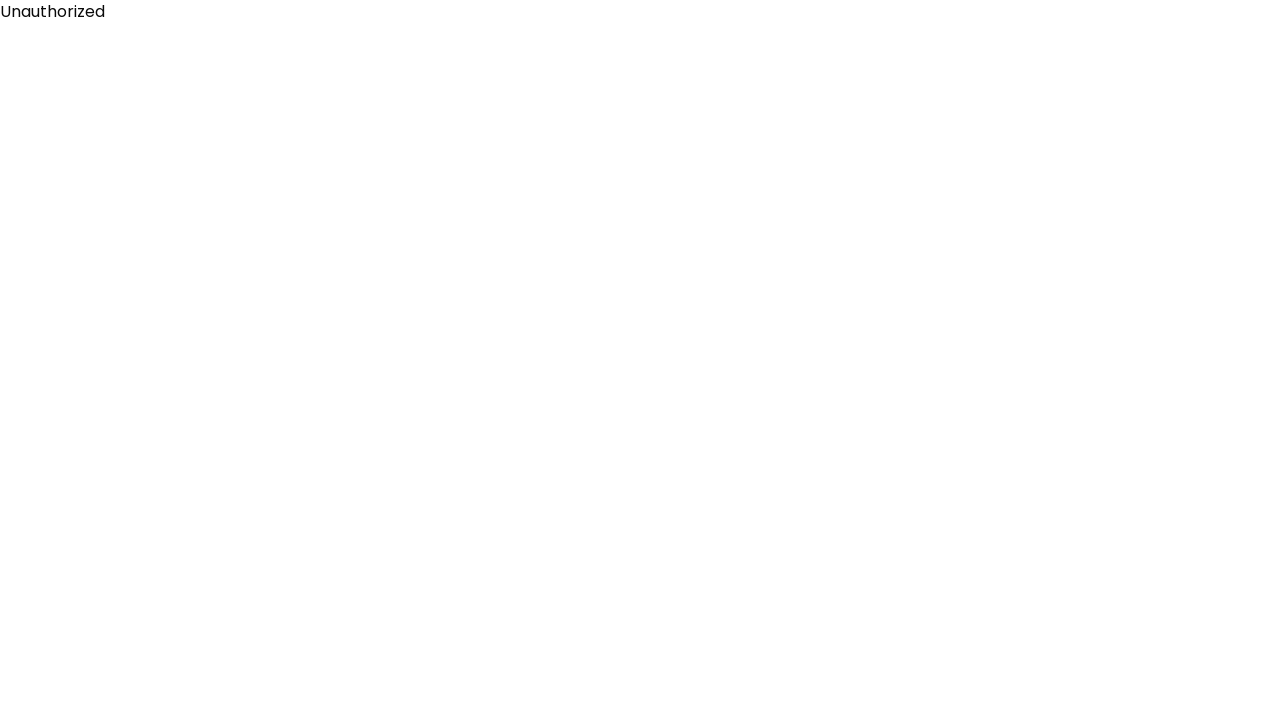

Verified page title matches 'DEPI Todos'
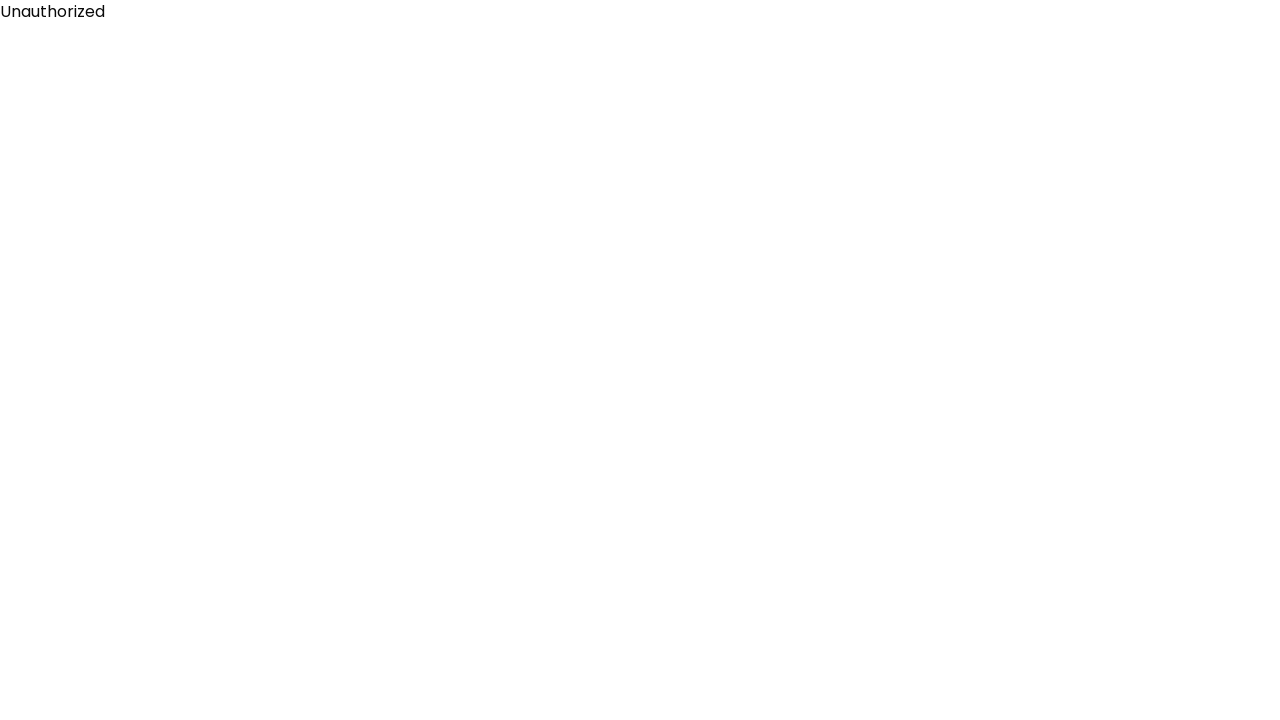

Main heading 'DEPI-2 TODOS' is visible on the page
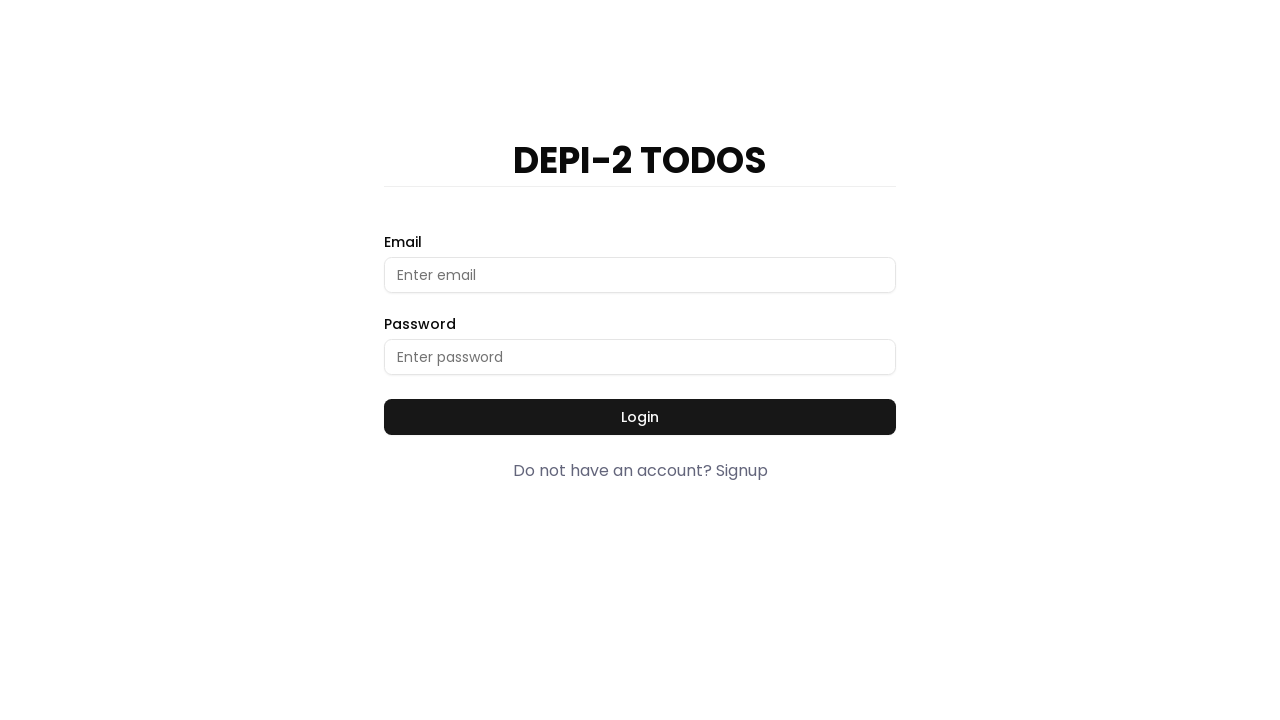

Verified main heading text content matches 'DEPI-2 TODOS'
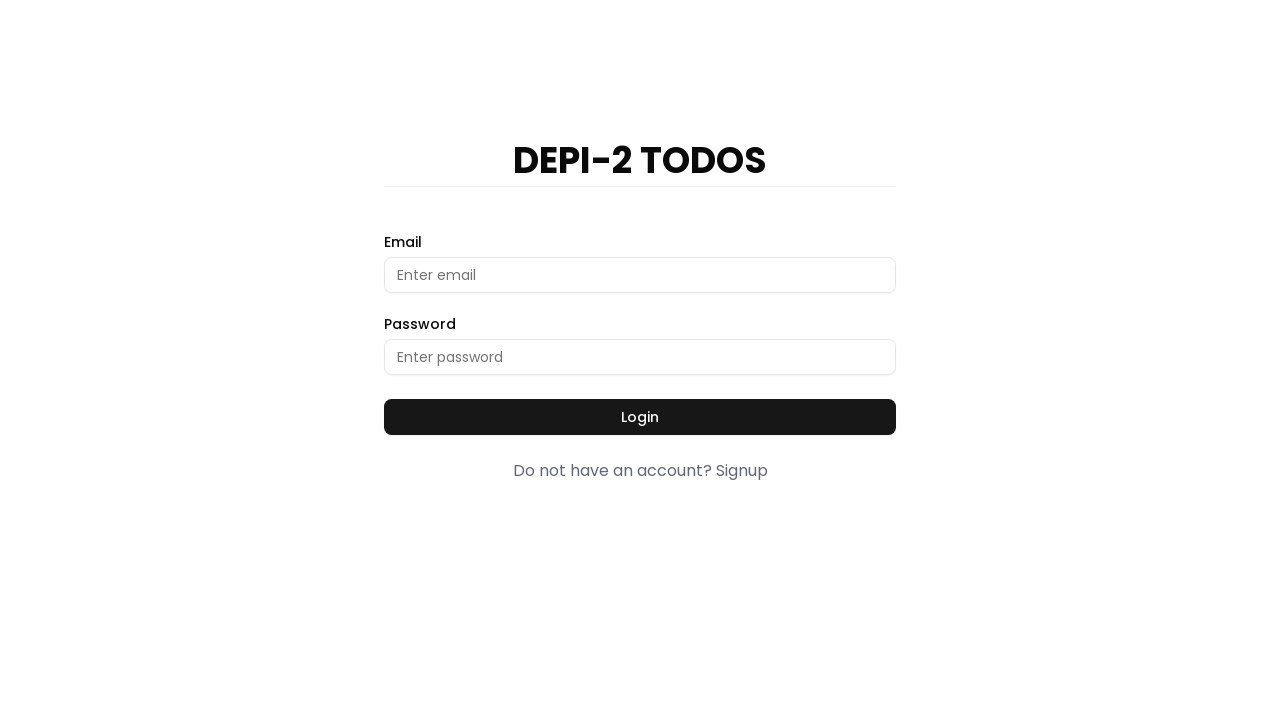

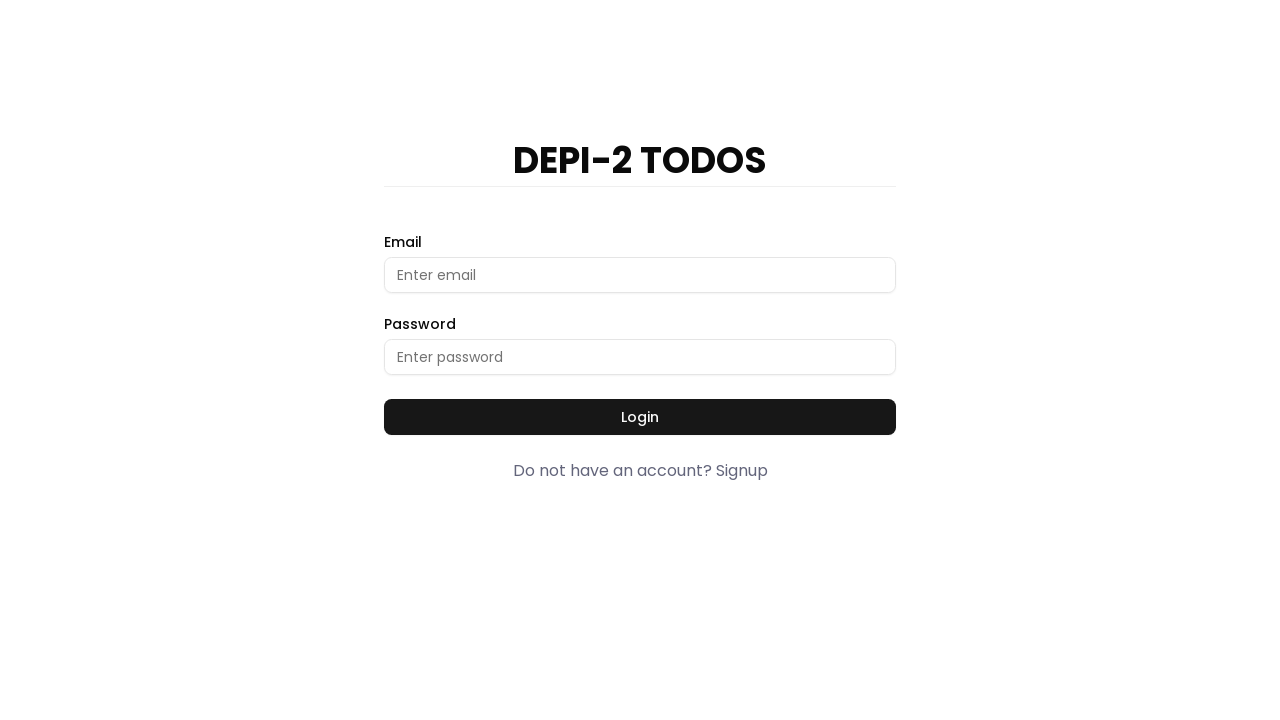